Tests that the Due column in a data table sorts correctly in ascending order by clicking the column header and verifying the values are sorted.

Starting URL: http://the-internet.herokuapp.com/tables

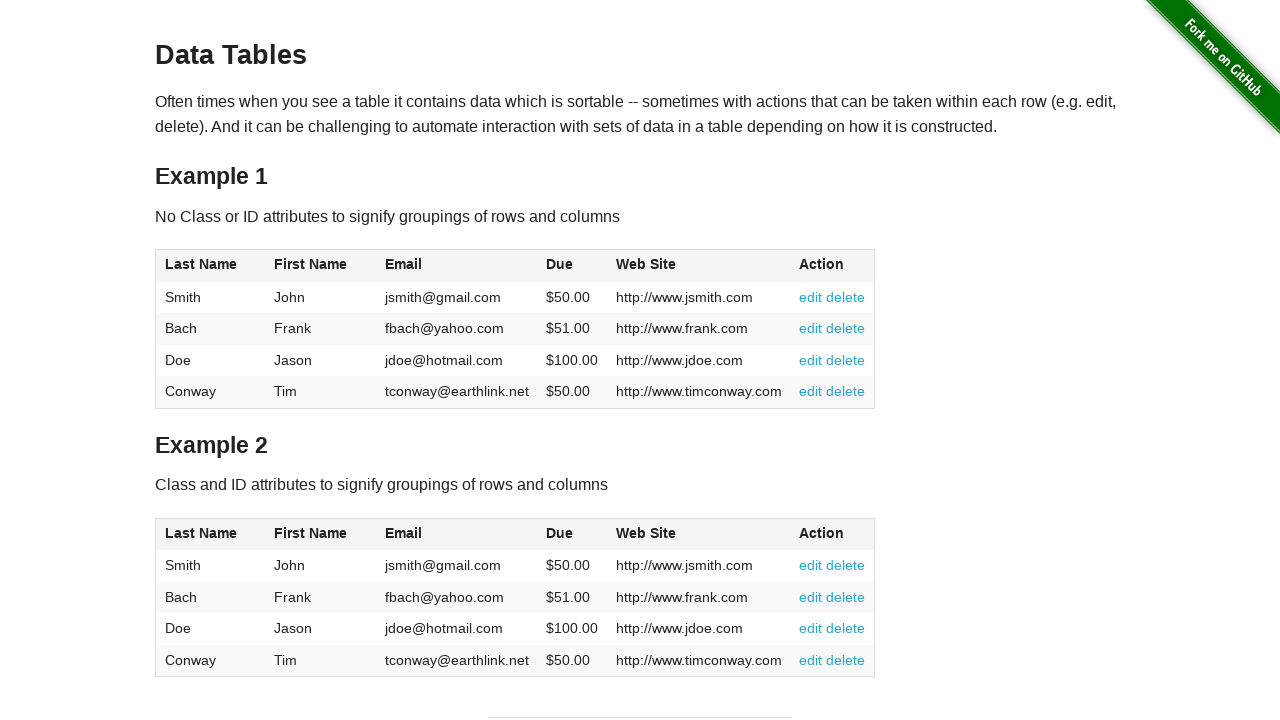

Clicked Due column header to sort in ascending order at (572, 266) on #table1 thead tr th:nth-child(4)
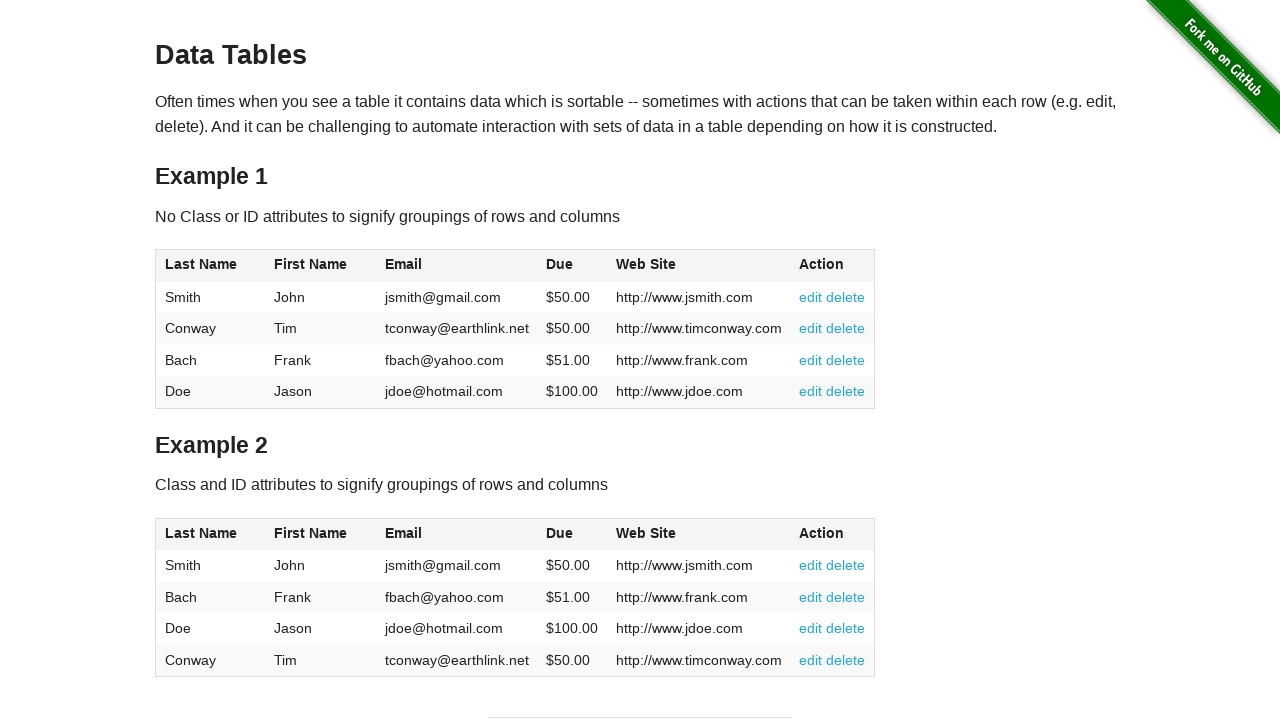

Waited for table to load and Due column to be available
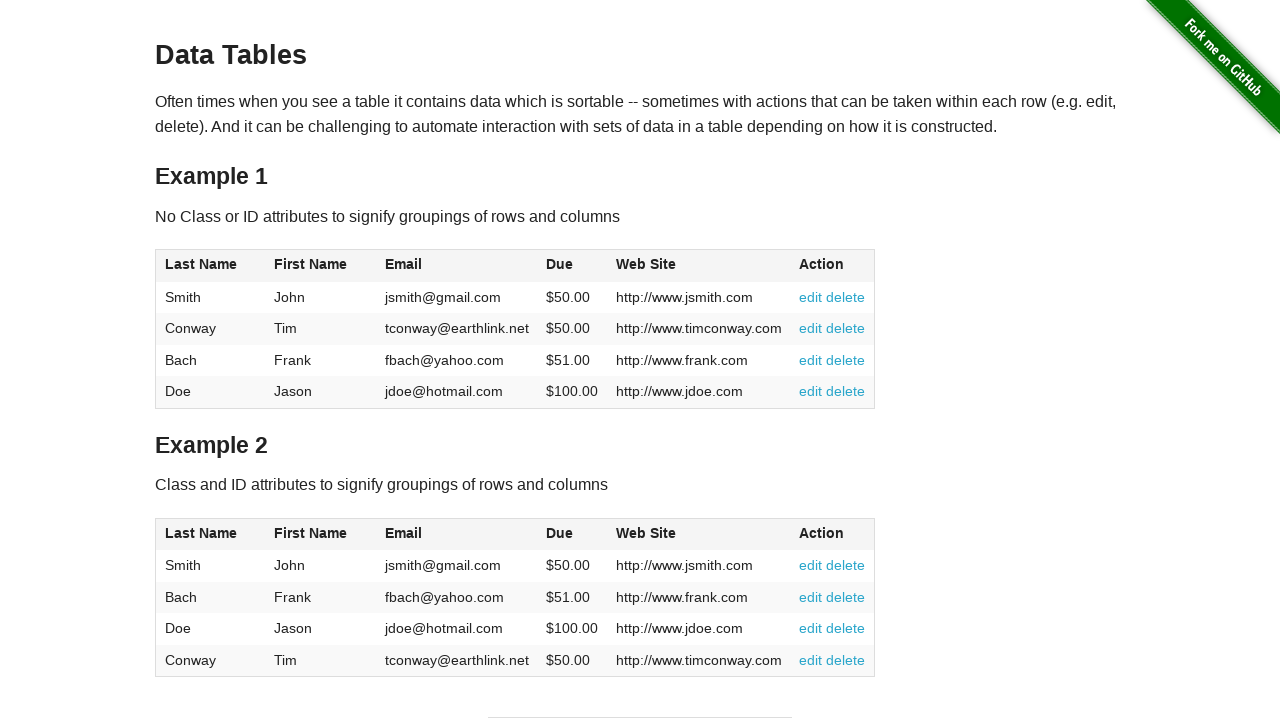

Retrieved all Due column values from the table
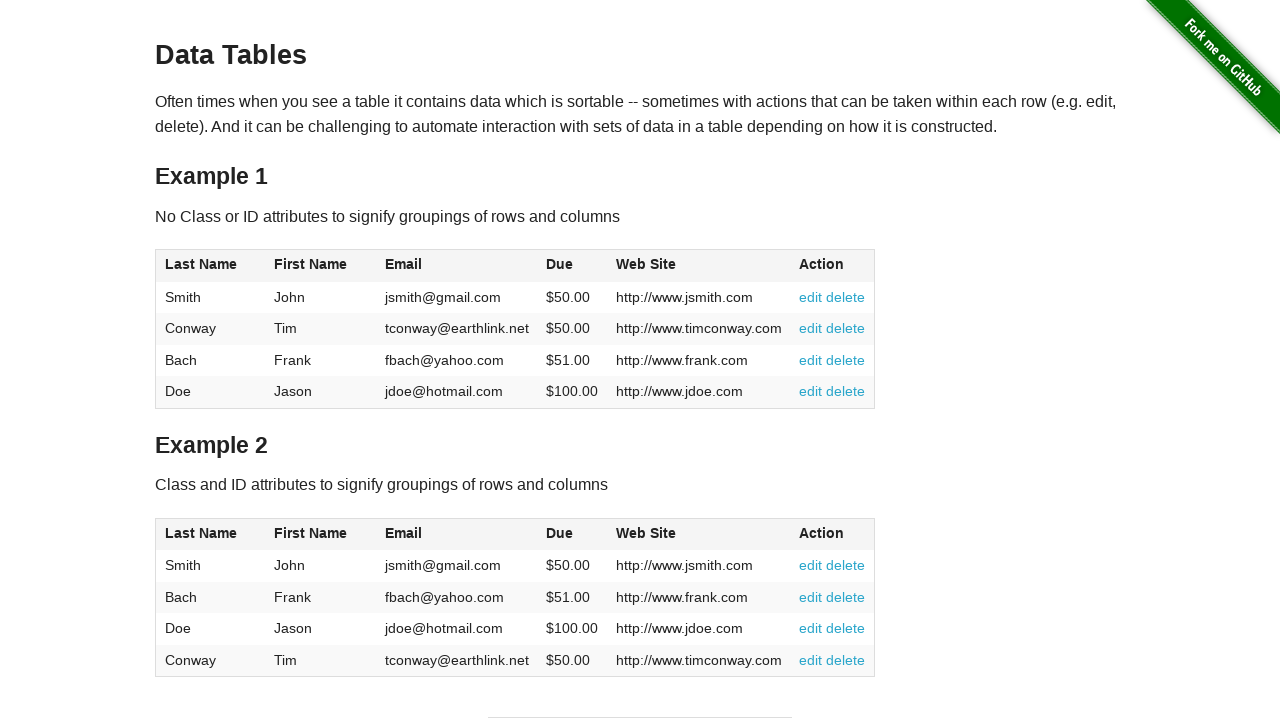

Parsed Due values and converted to float numbers
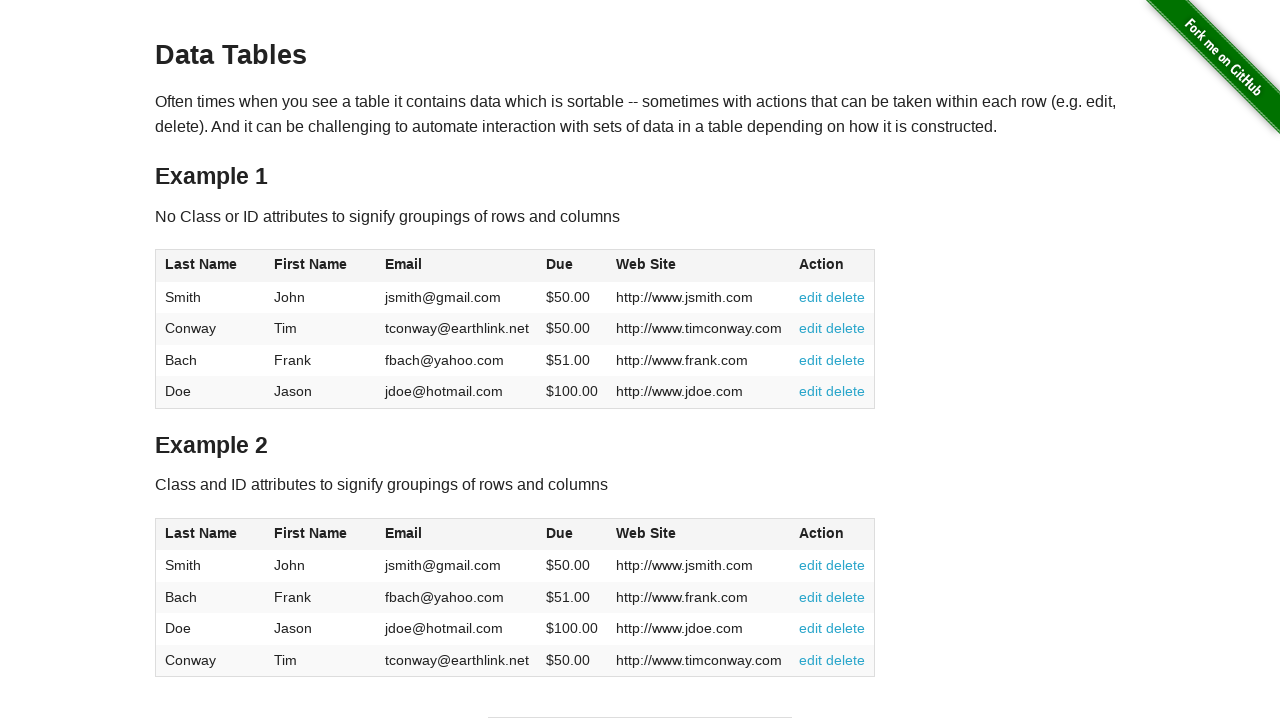

Verified Due column values are sorted in ascending order
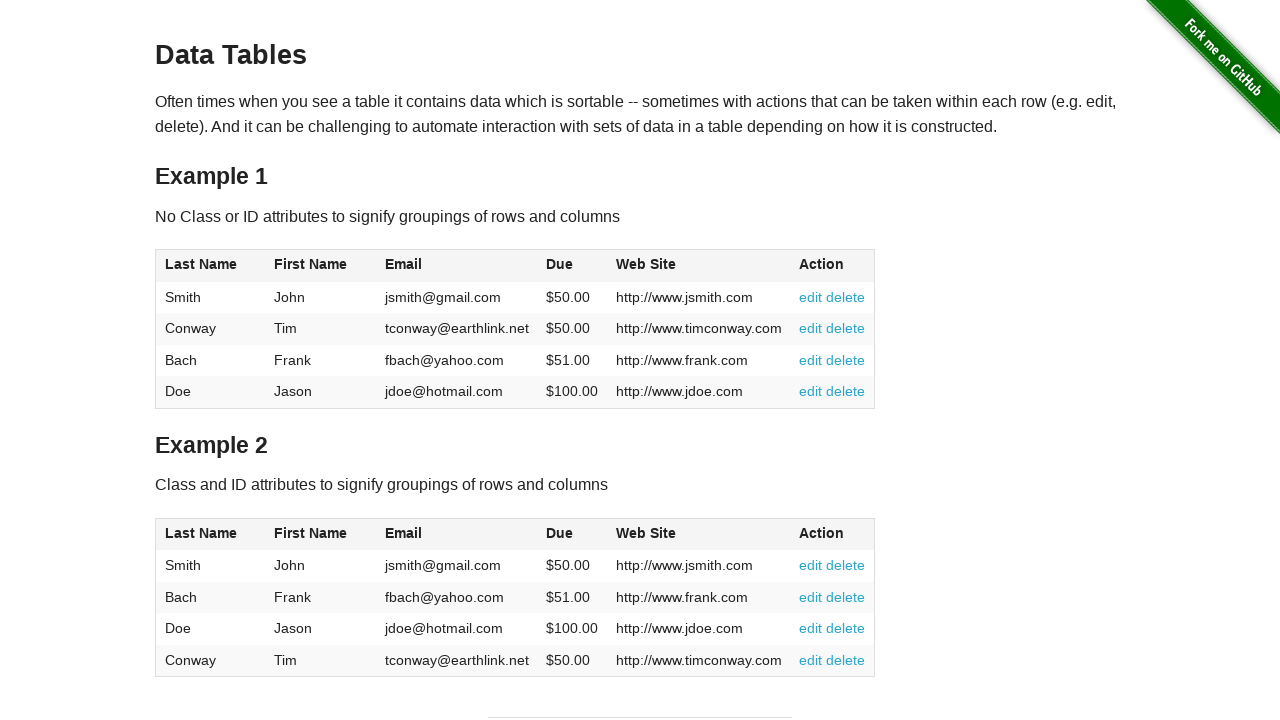

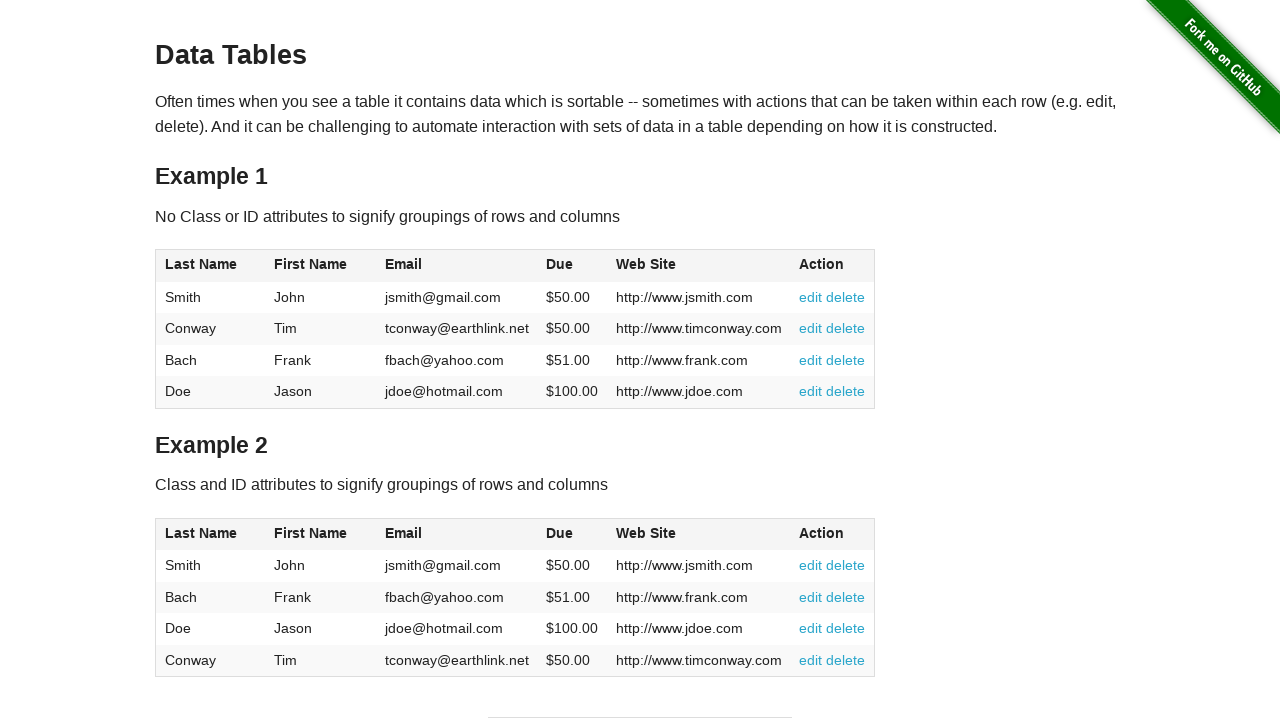